Tests mouse hover functionality by hovering over an element to reveal a dropdown menu, then clicking the "Reload" option

Starting URL: https://rahulshettyacademy.com/AutomationPractice/

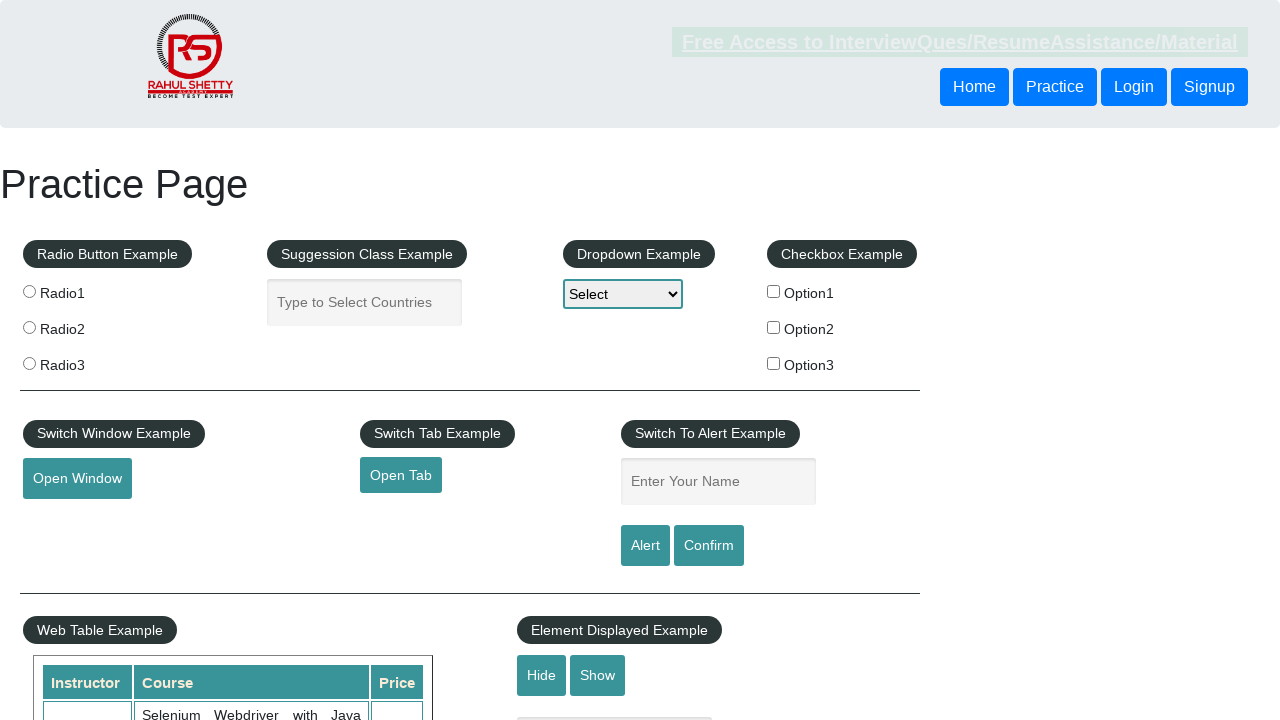

Hovered over mouse hover element to reveal dropdown menu at (83, 361) on #mousehover
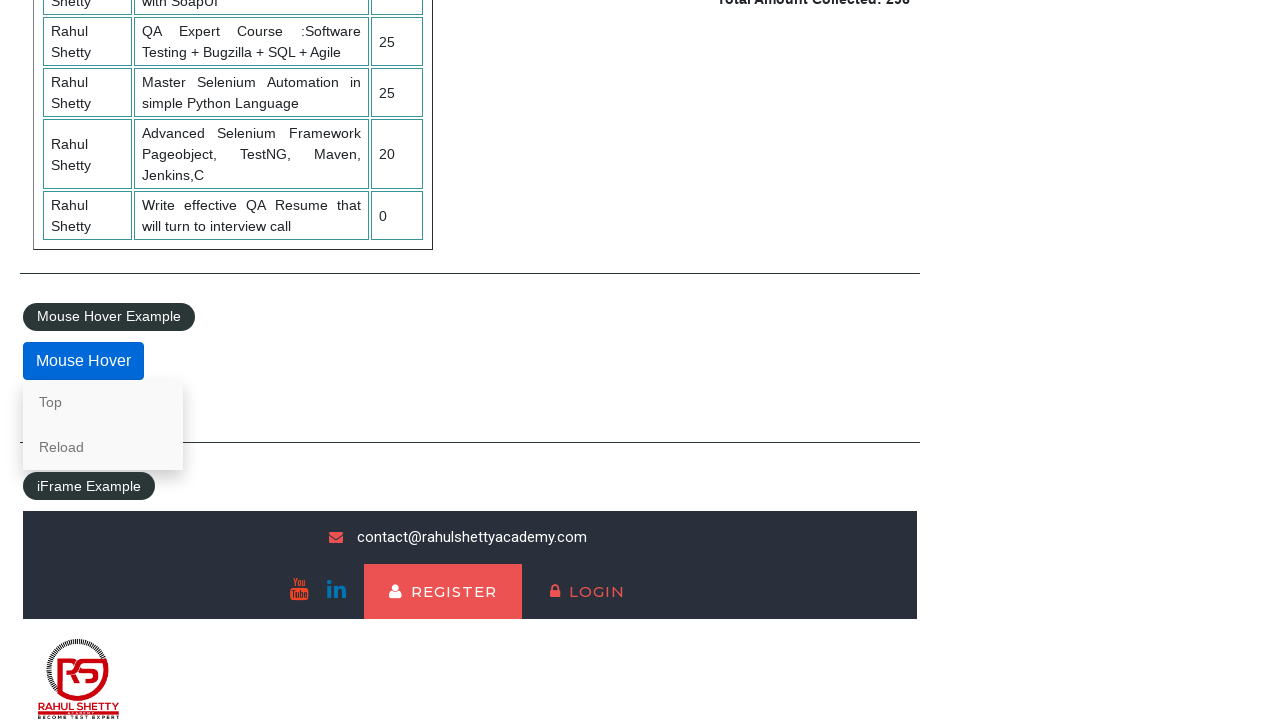

Clicked the 'Reload' option from the dropdown menu at (103, 447) on a:text('Reload')
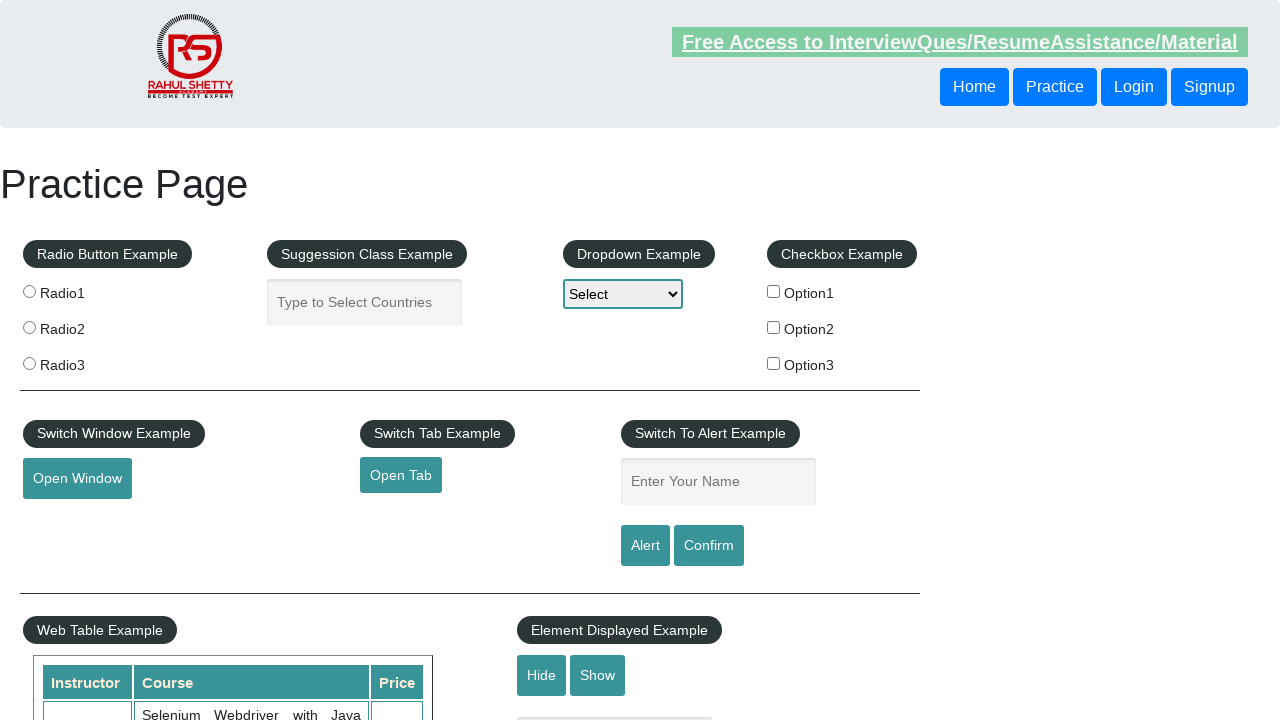

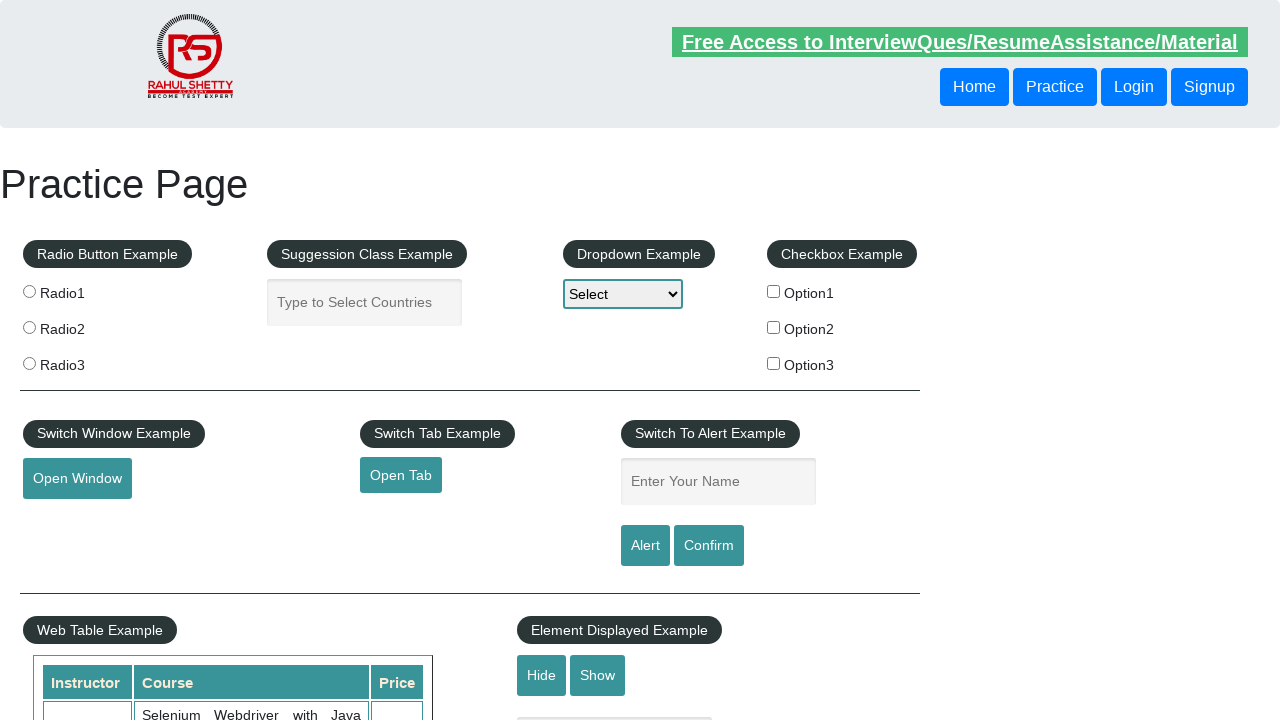